Tests datepicker functionality by setting date values using JavaScript to fill date input fields

Starting URL: http://demo.automationtesting.in/Datepicker.html

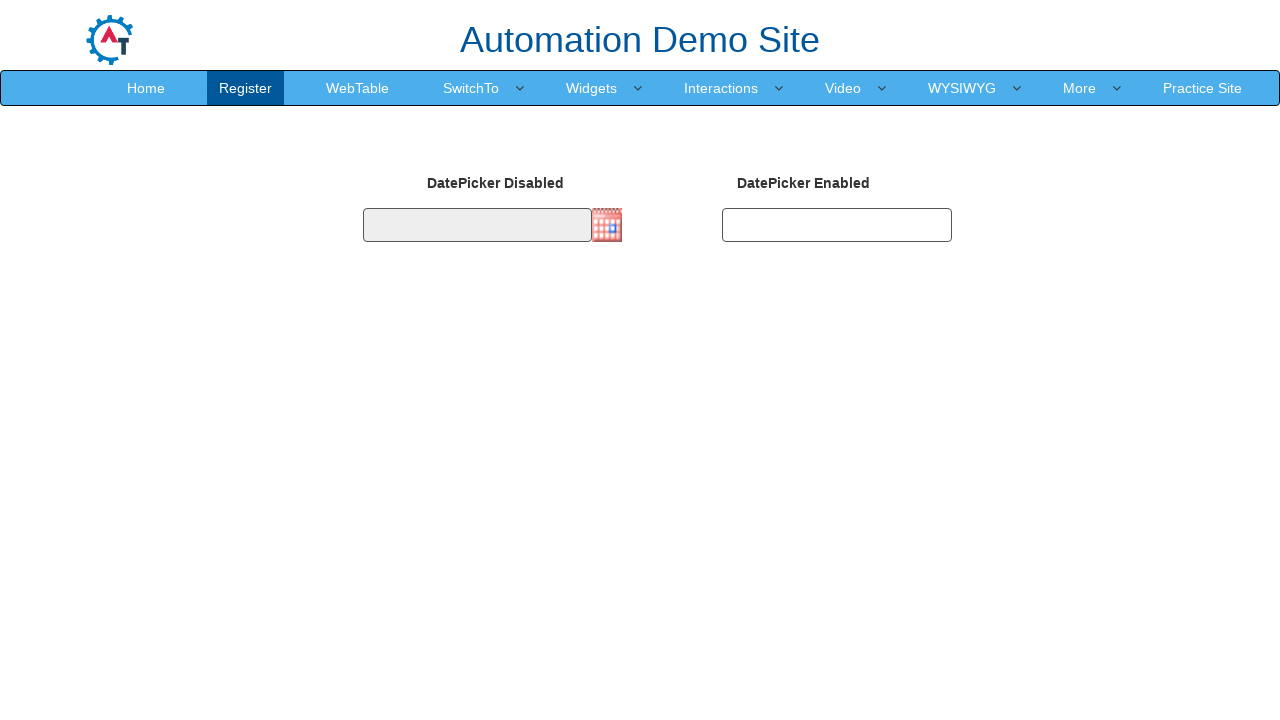

Set first datepicker value to 31/12/2021 using JavaScript
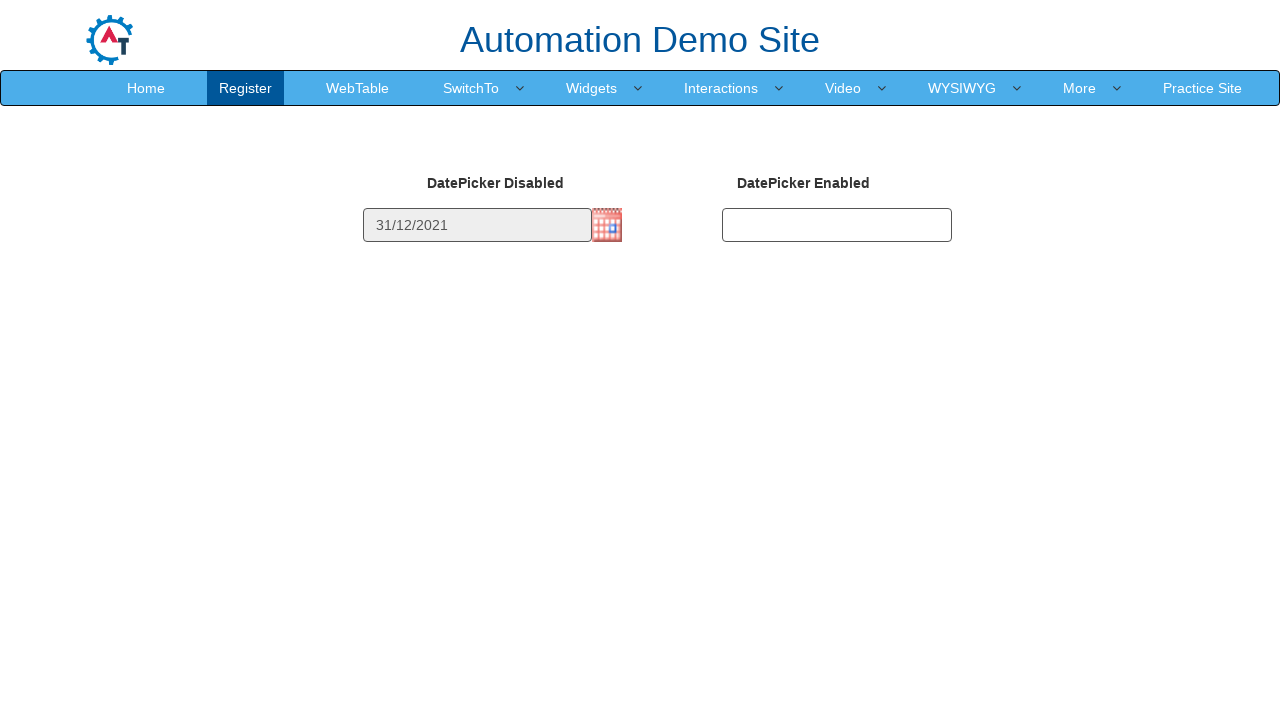

Set second datepicker value to 01/01/2022 using JavaScript
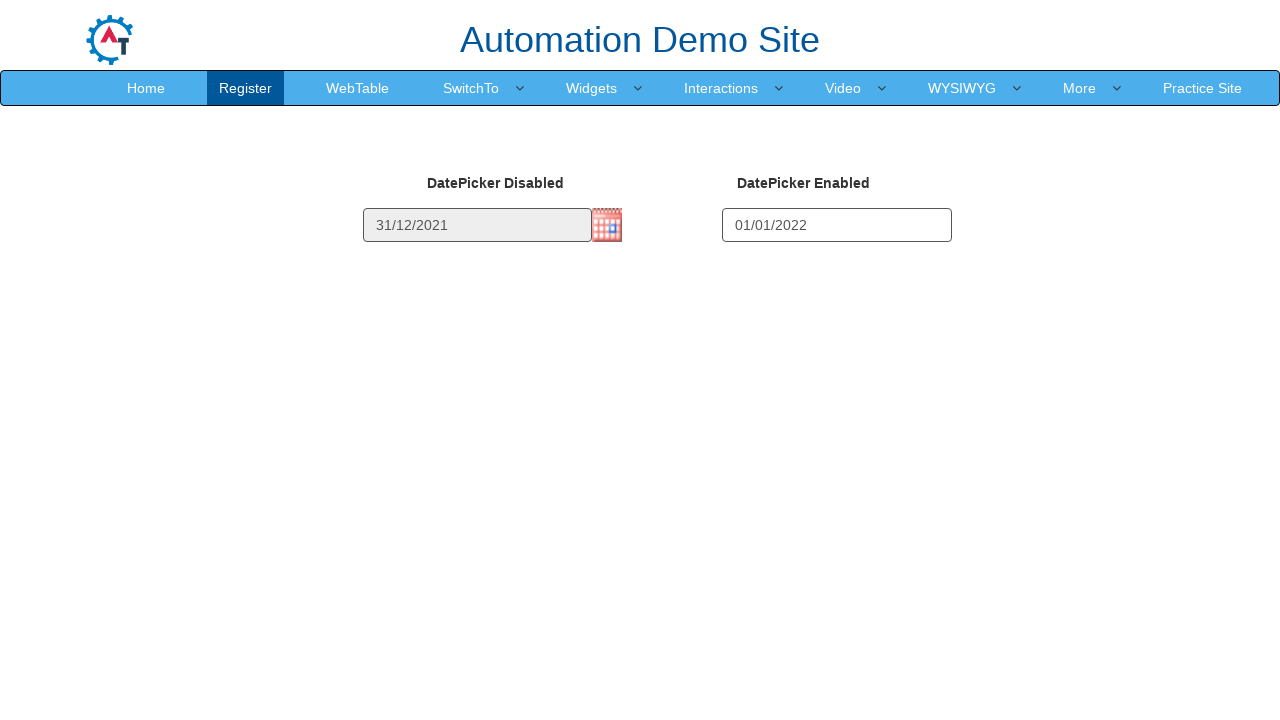

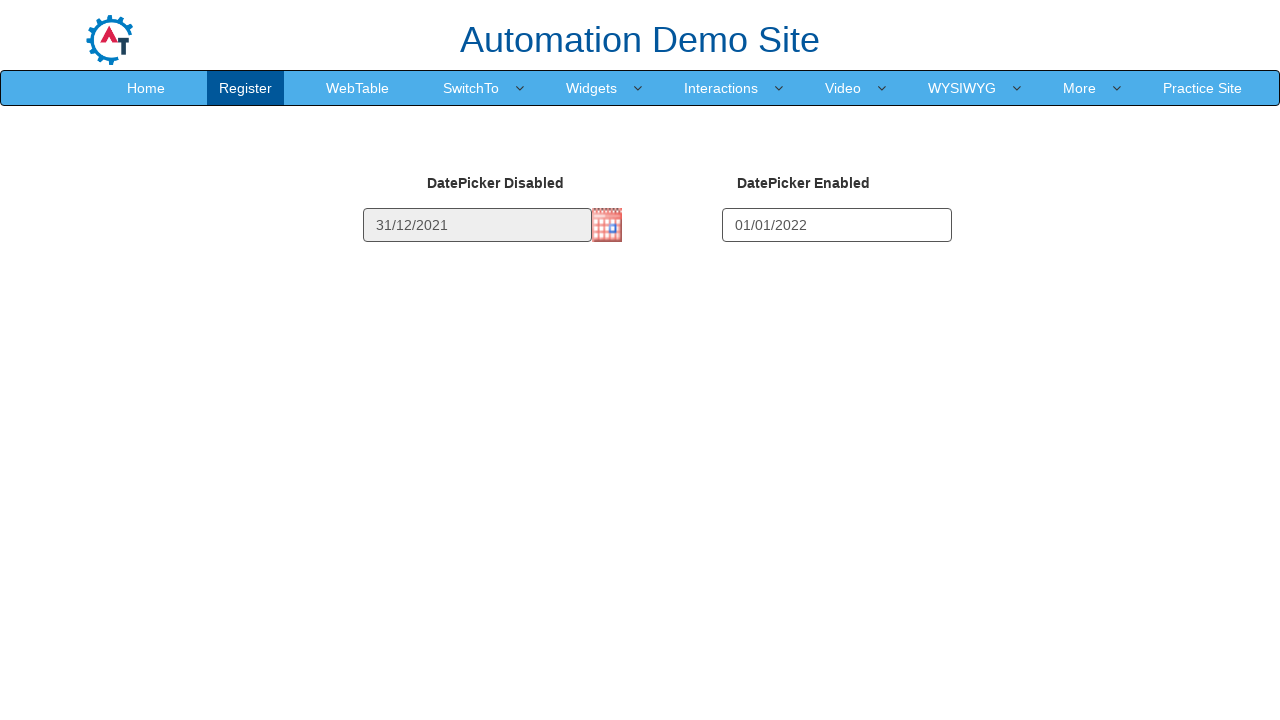